Tests state dropdown by selecting Illinois, then Virginia, then California (by index 5), and verifies California is selected.

Starting URL: http://practice.cydeo.com/dropdown

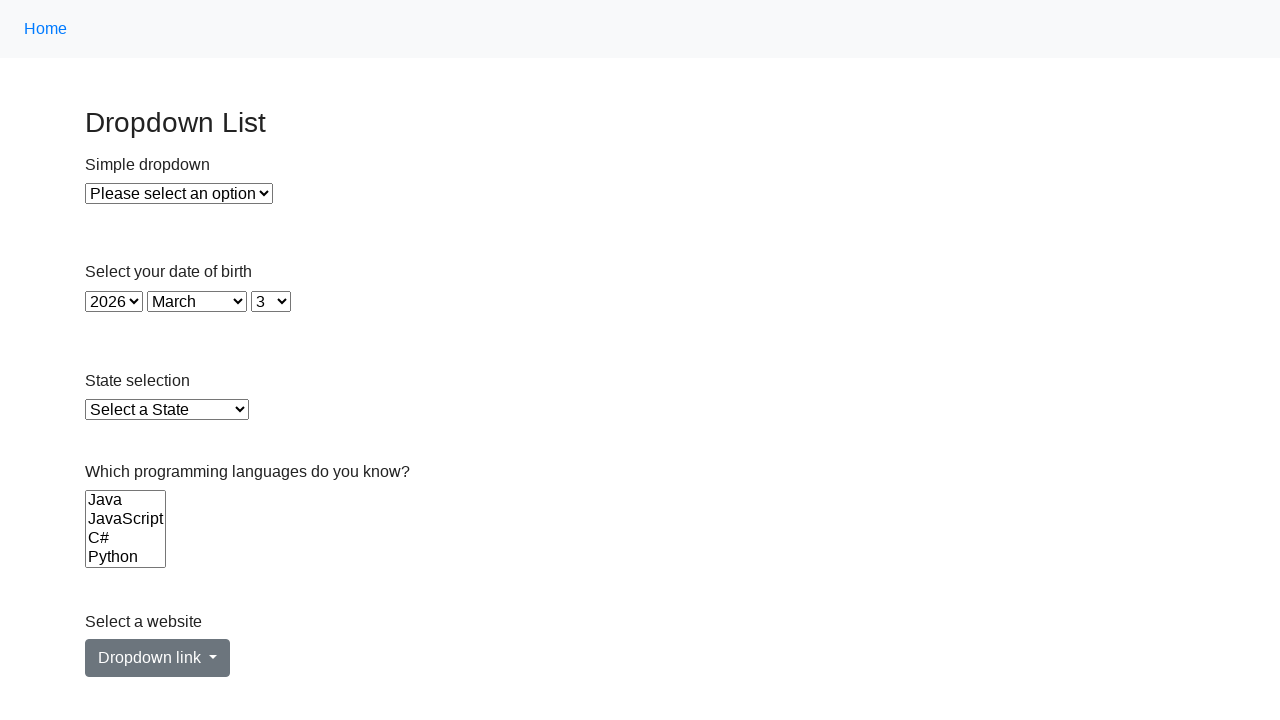

Selected Illinois from state dropdown on select#state
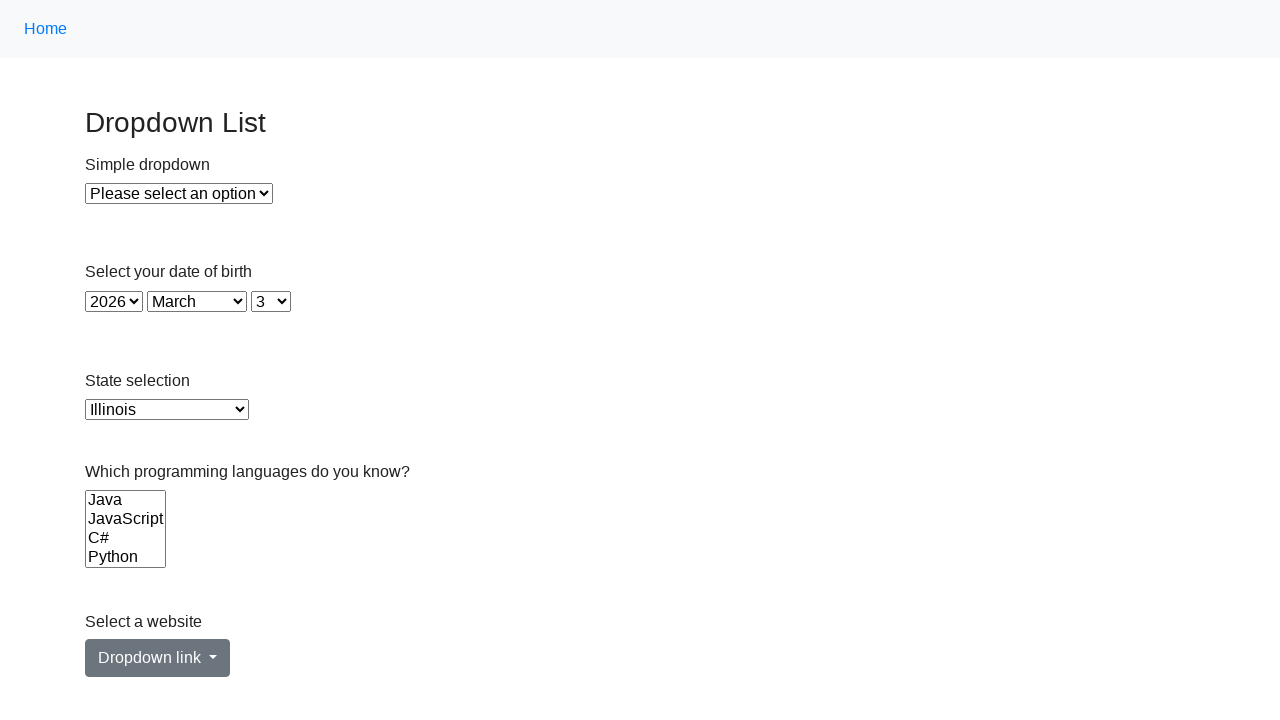

Selected Virginia from state dropdown on select#state
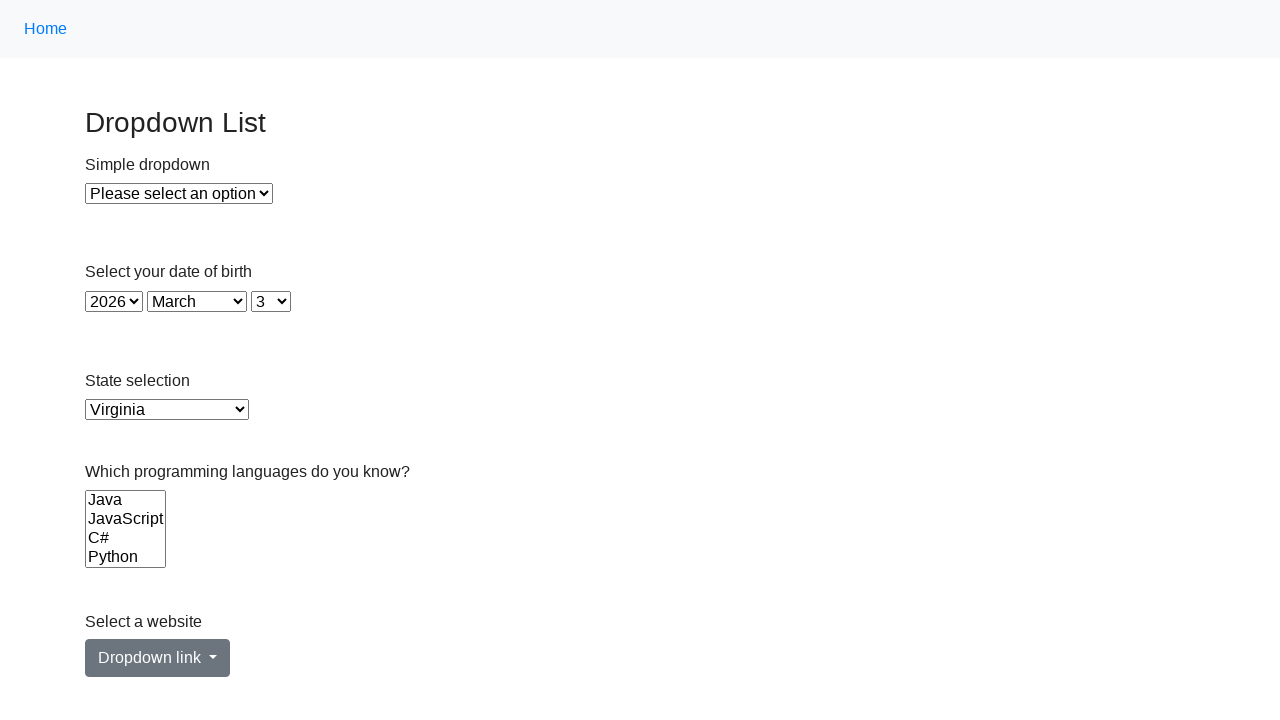

Selected California (index 5) from state dropdown on select#state
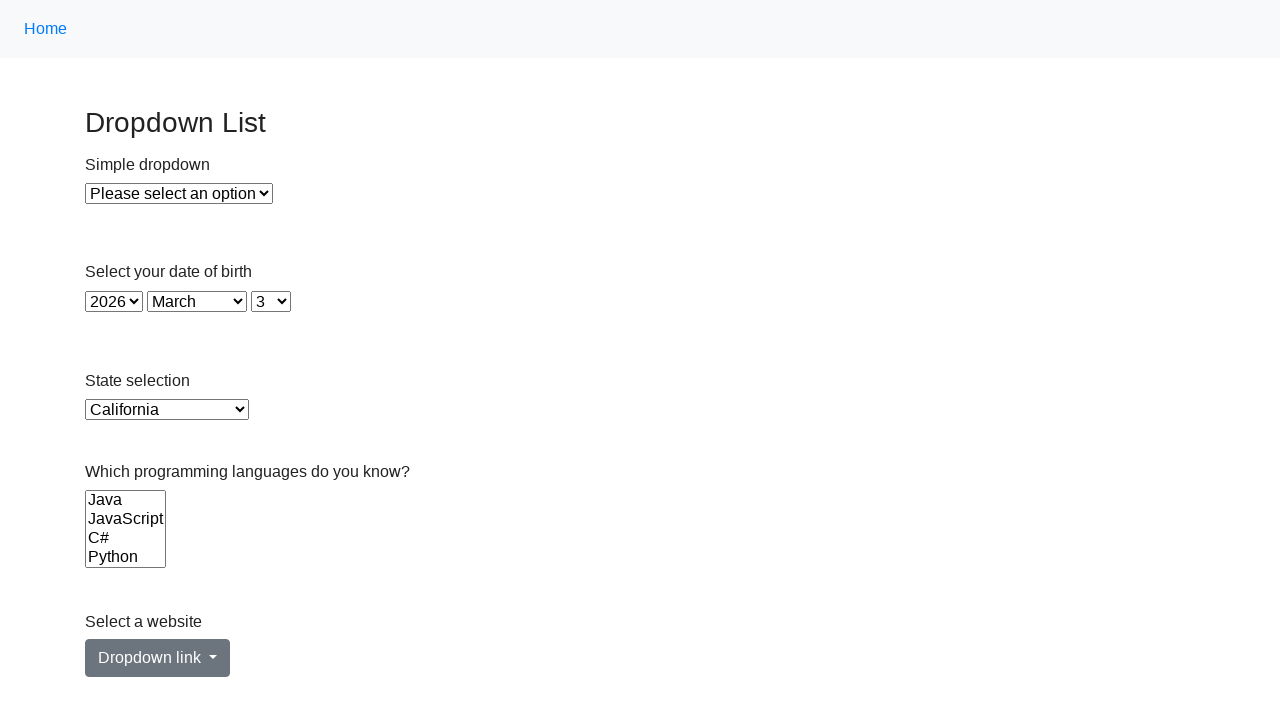

Retrieved selected option text to verify California is selected
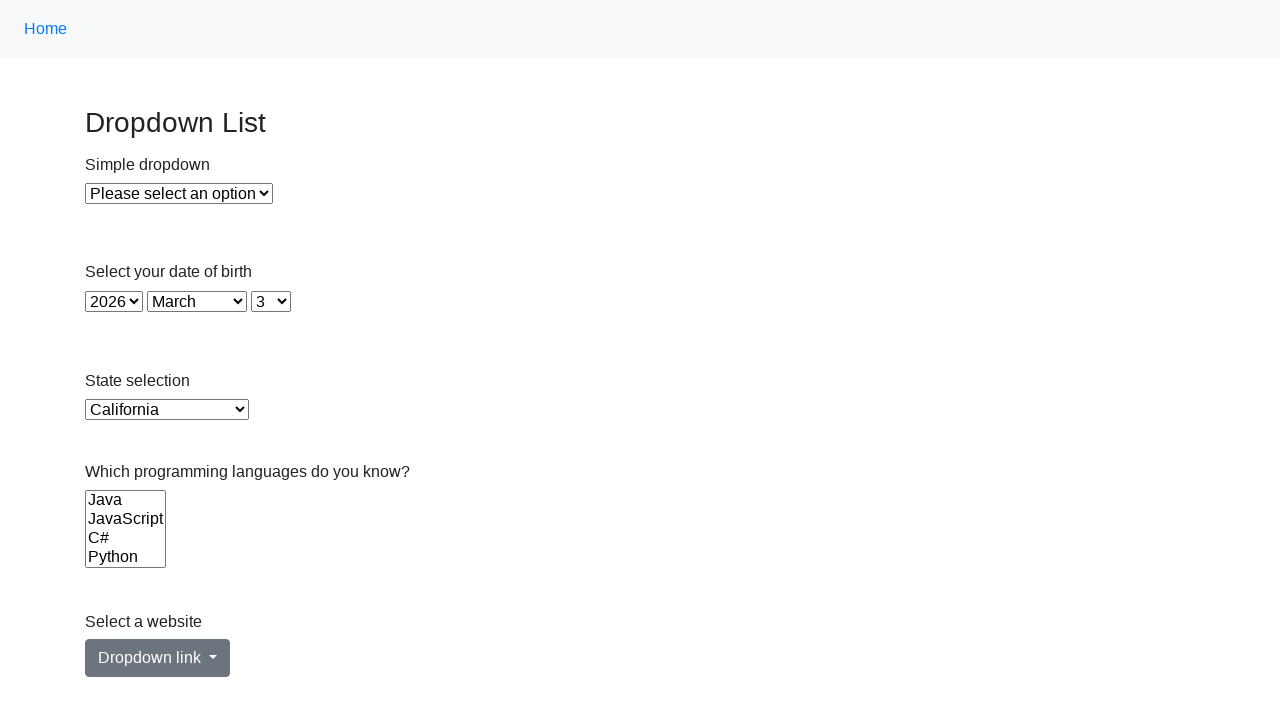

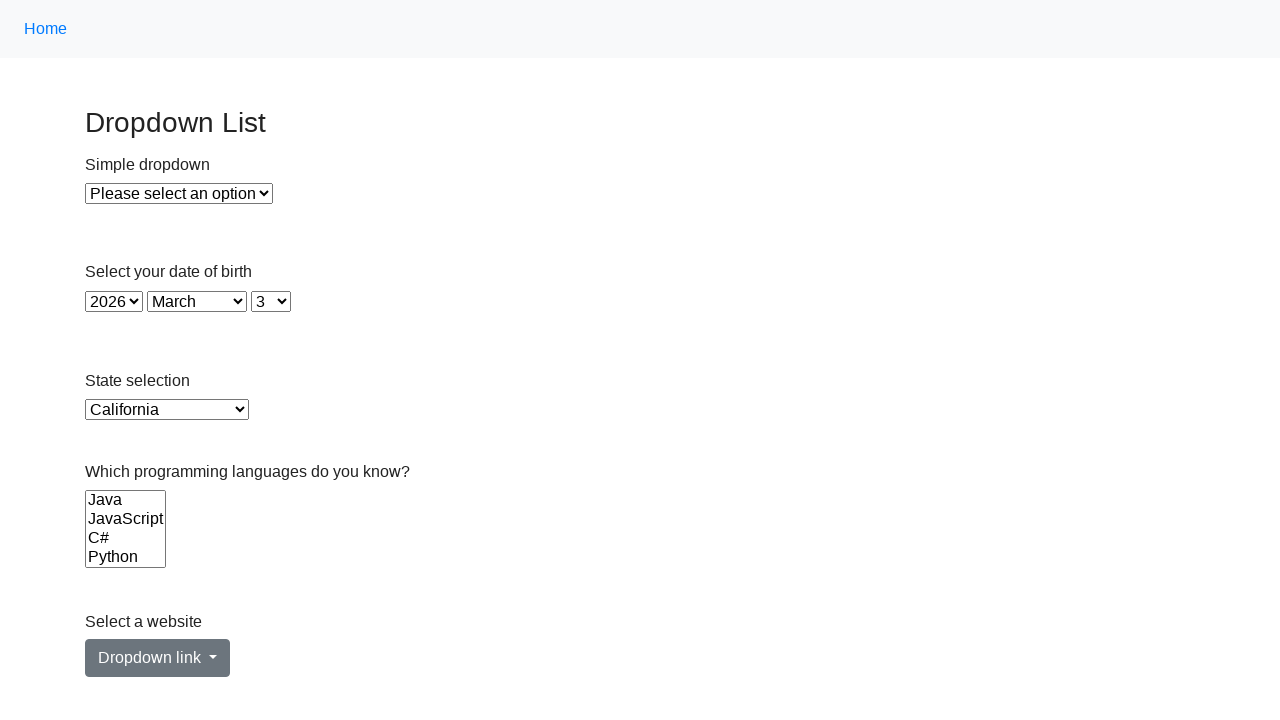